Tests marking all items as completed using the toggle-all checkbox

Starting URL: https://demo.playwright.dev/todomvc

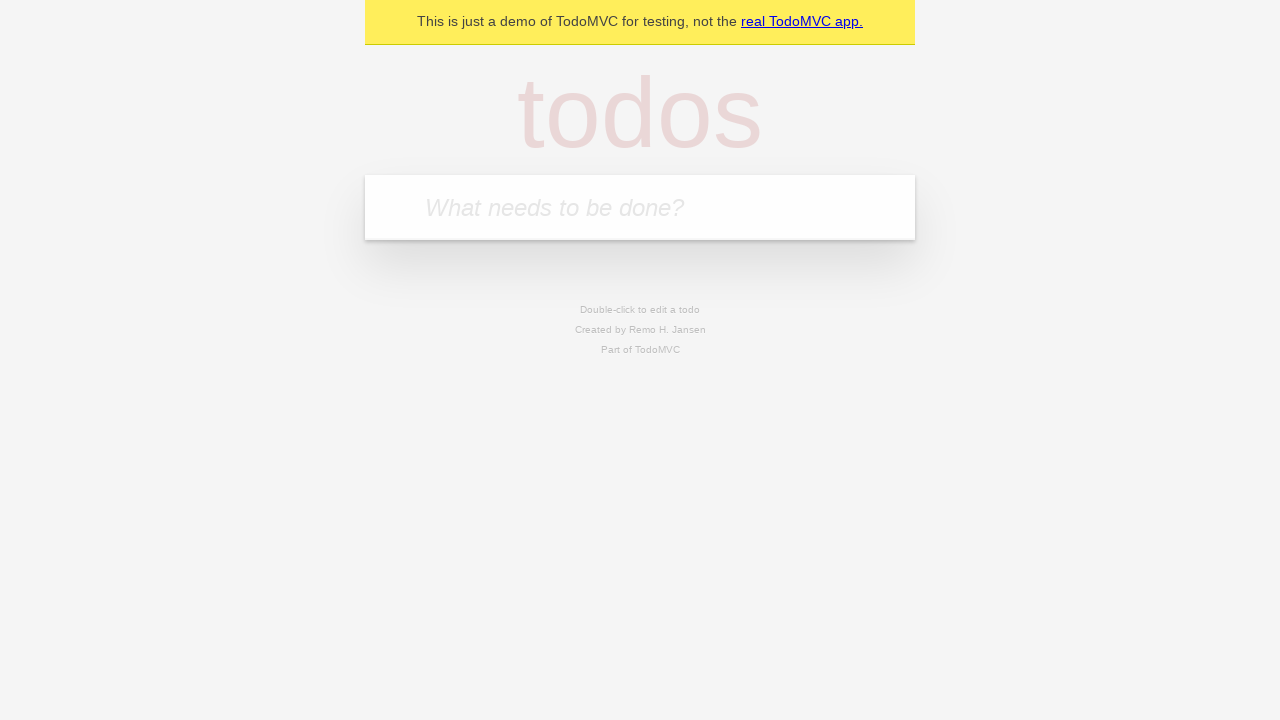

Filled todo input with 'buy some cheese' on internal:attr=[placeholder="What needs to be done?"i]
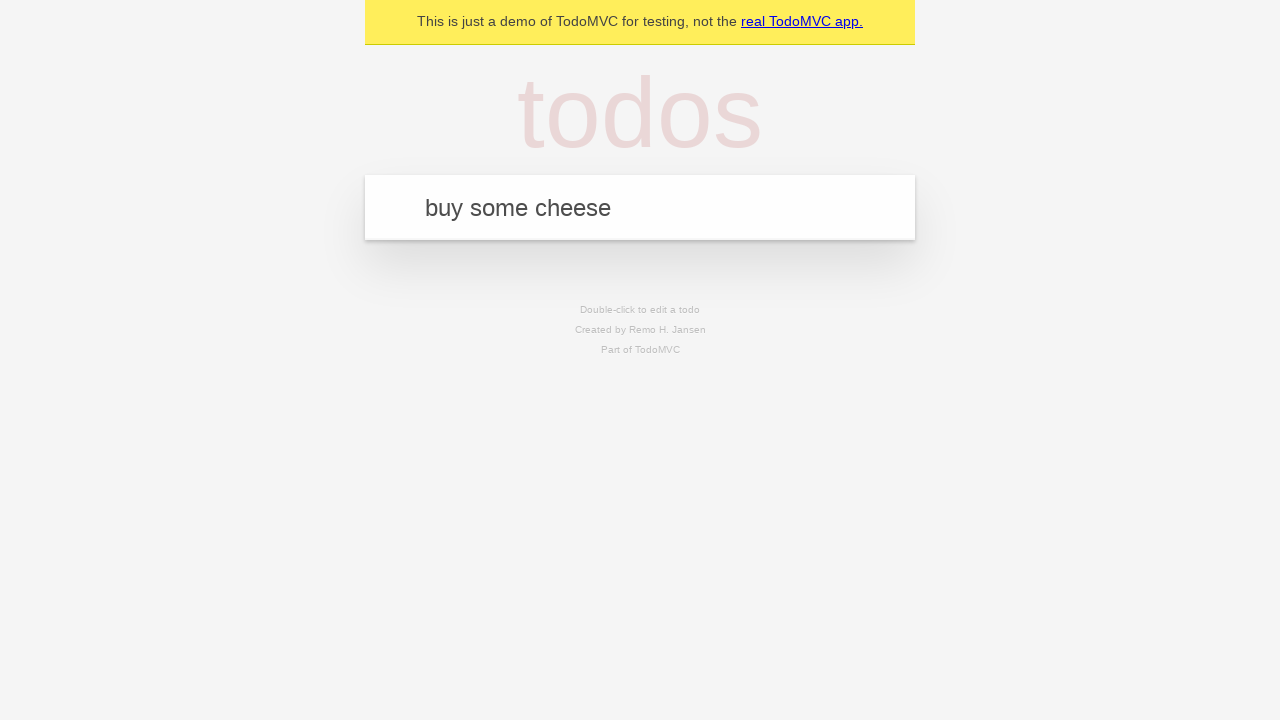

Pressed Enter to add 'buy some cheese' to the todo list on internal:attr=[placeholder="What needs to be done?"i]
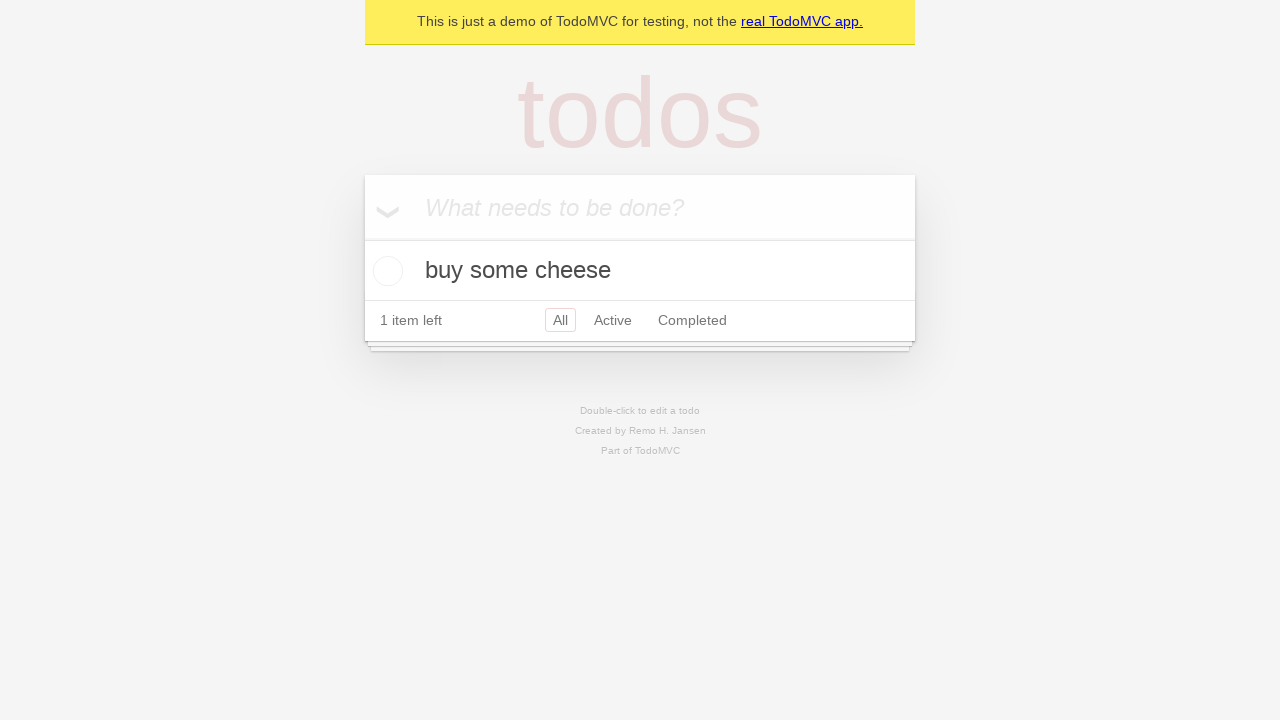

Filled todo input with 'feed the cat' on internal:attr=[placeholder="What needs to be done?"i]
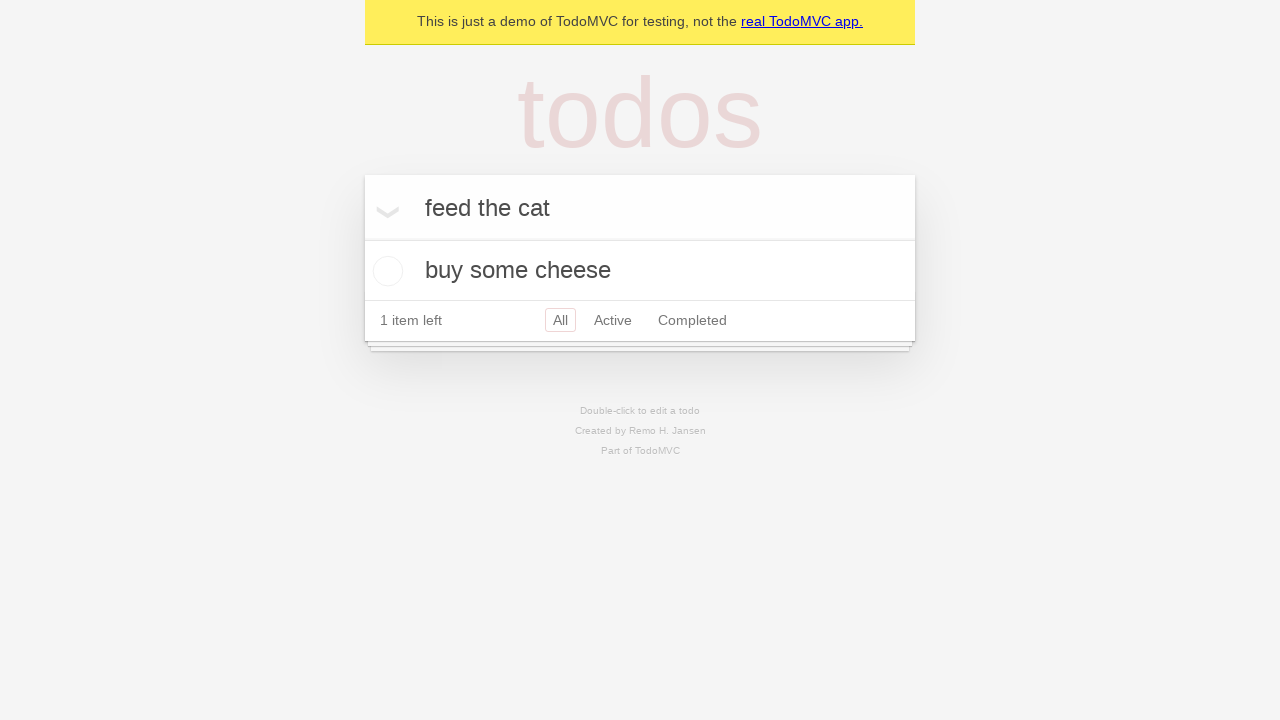

Pressed Enter to add 'feed the cat' to the todo list on internal:attr=[placeholder="What needs to be done?"i]
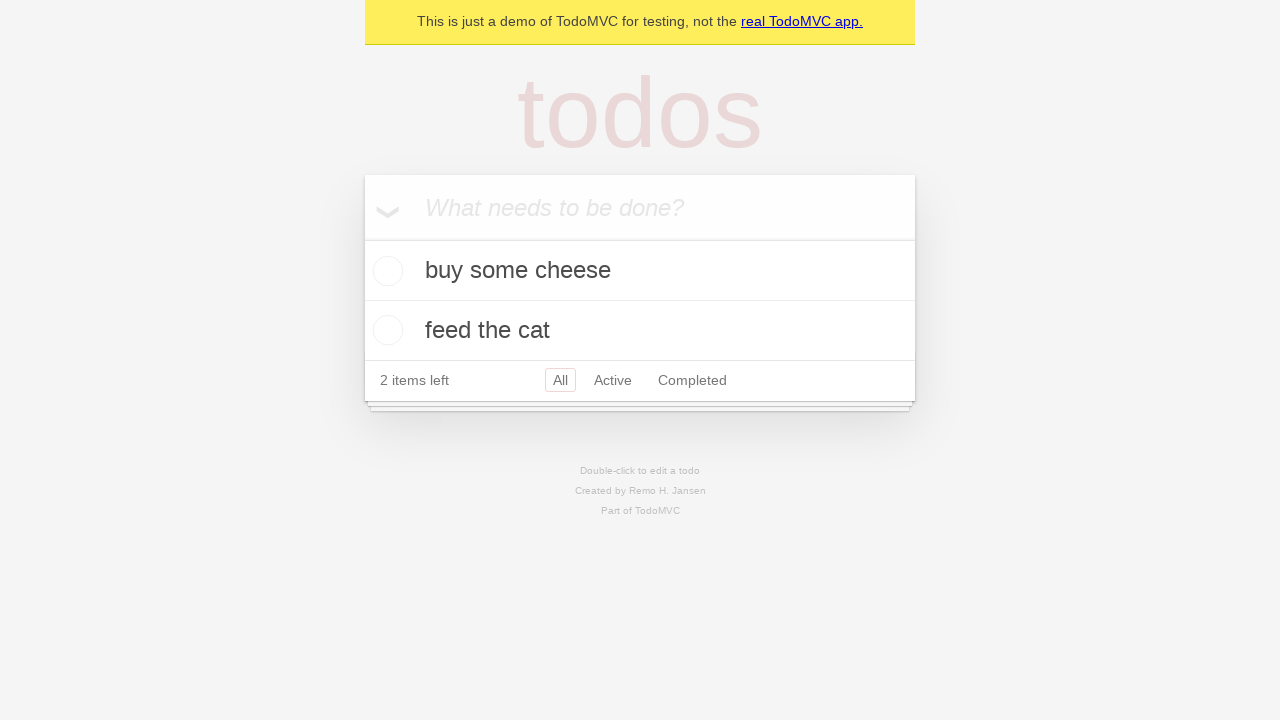

Filled todo input with 'book a doctors appointment' on internal:attr=[placeholder="What needs to be done?"i]
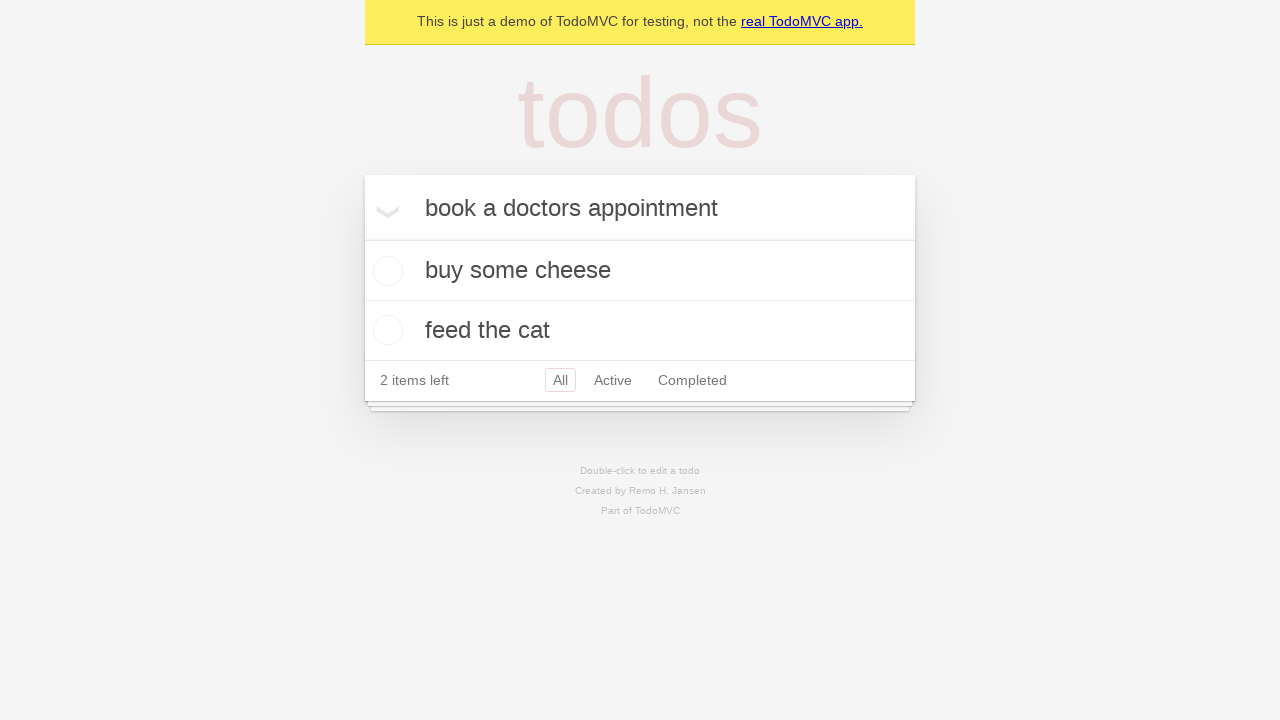

Pressed Enter to add 'book a doctors appointment' to the todo list on internal:attr=[placeholder="What needs to be done?"i]
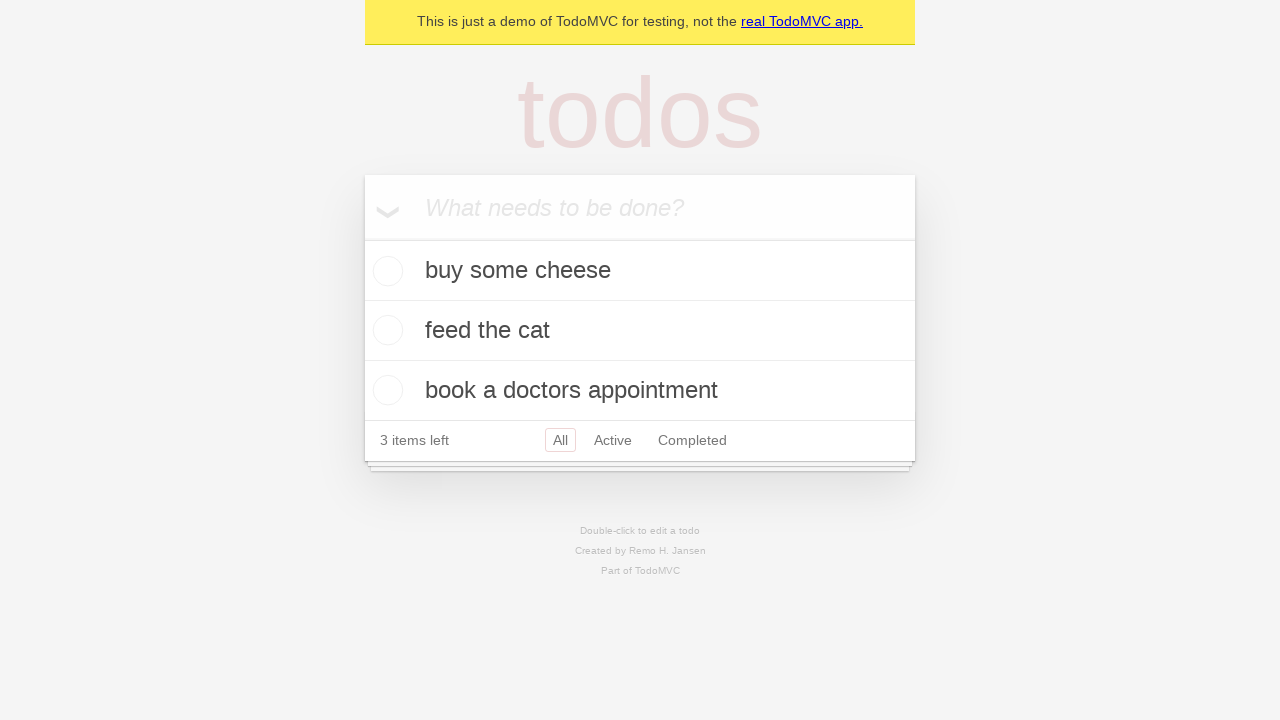

Clicked toggle-all checkbox to mark all items as completed at (362, 238) on internal:label="Mark all as complete"i
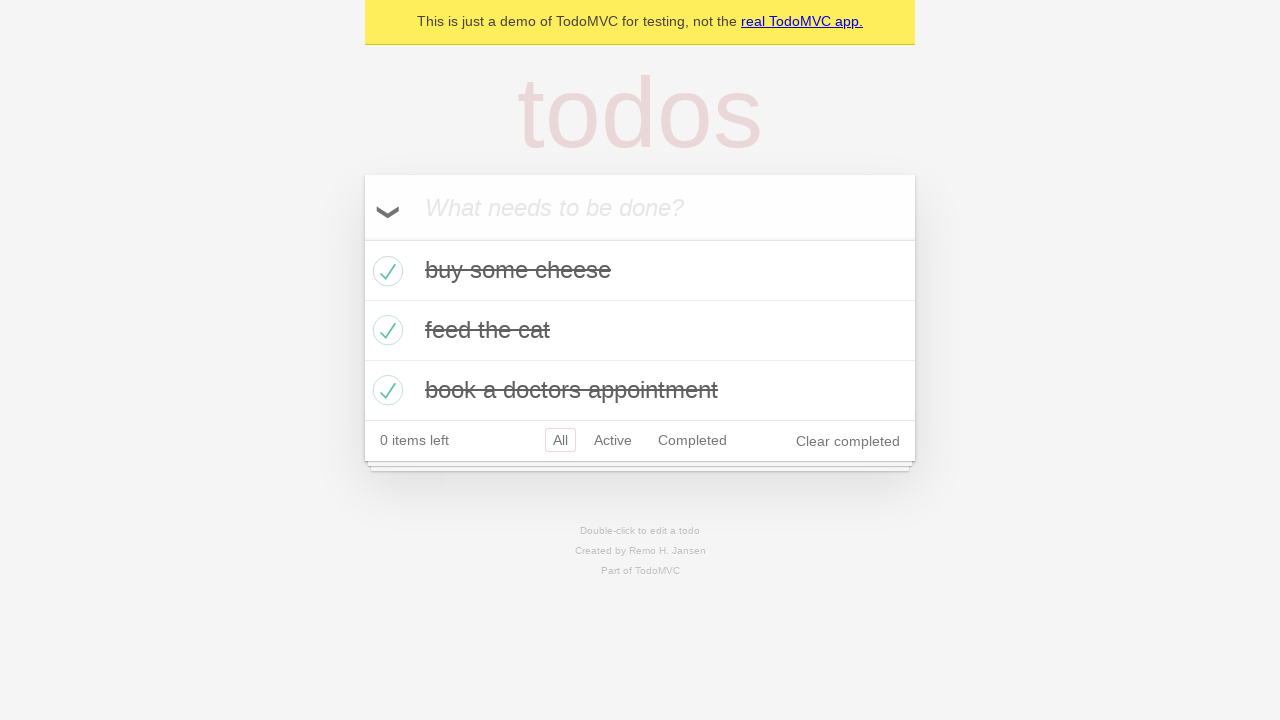

Verified all todo items are marked as completed
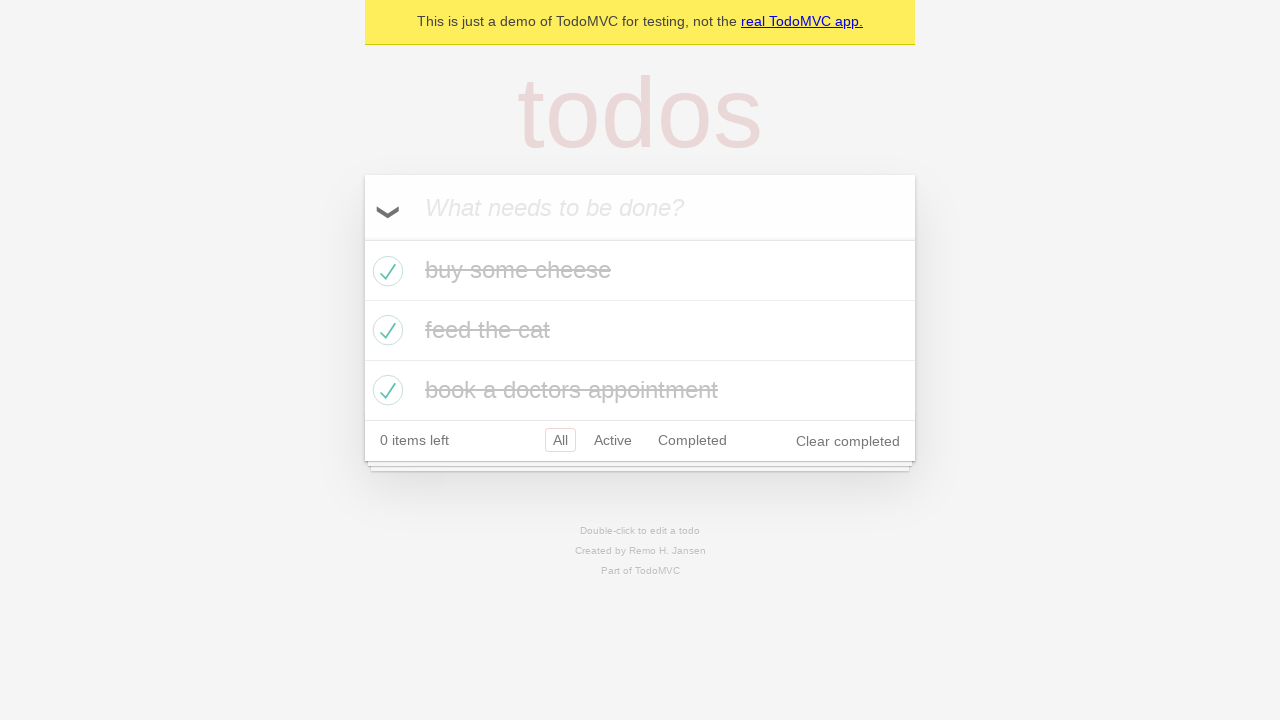

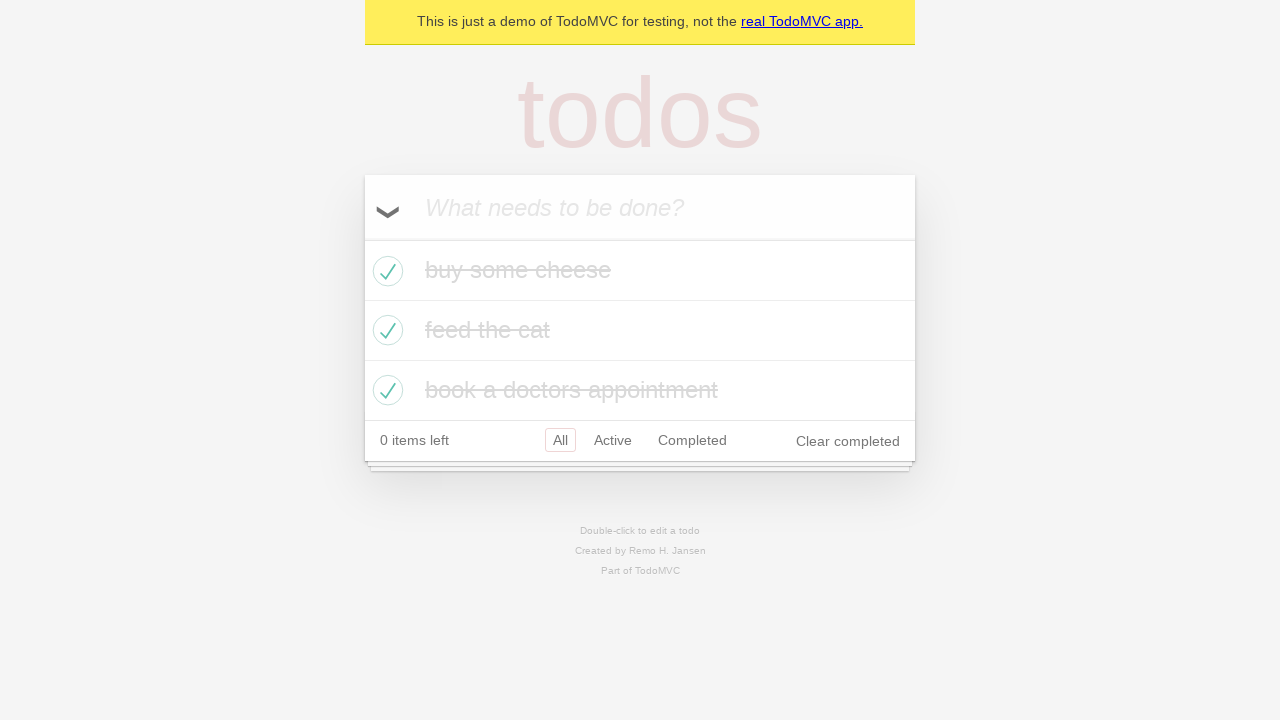